Tests custom Angular Material radio button by clicking on it using JavaScript execution and verifying selection state

Starting URL: https://material.angular.io/components/radio/examples

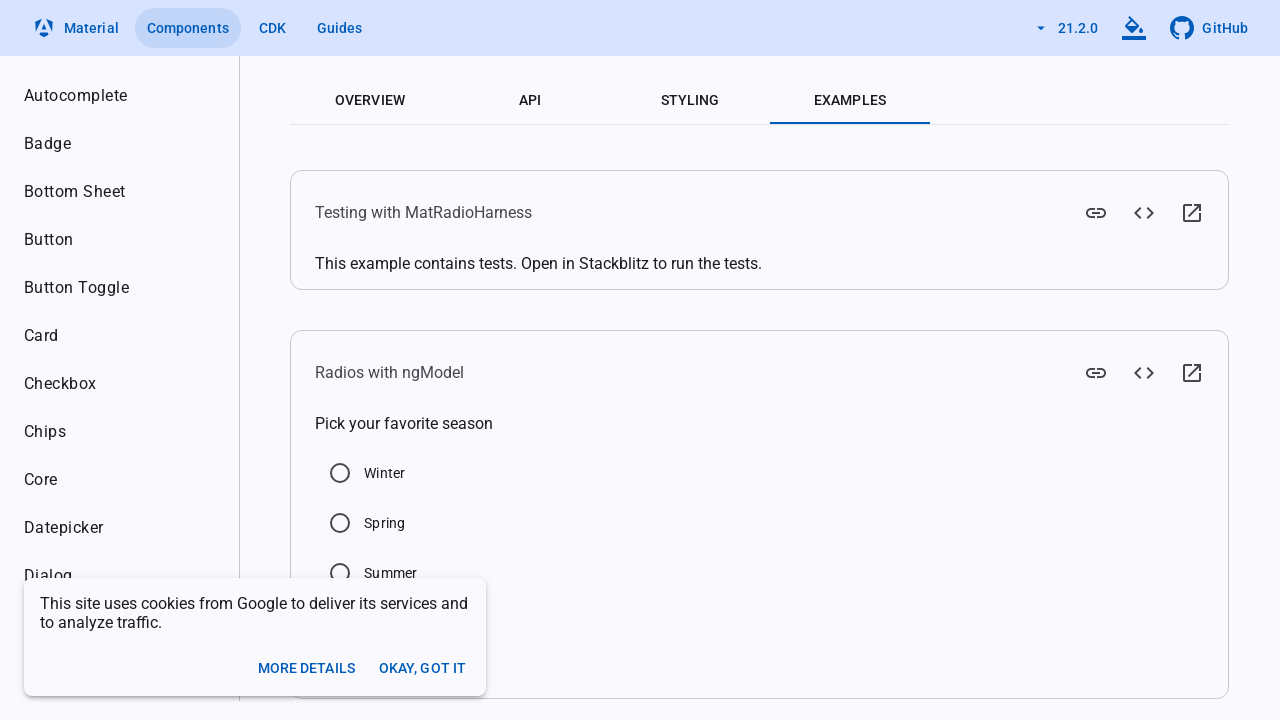

Clicked Winter radio button using JavaScript execution
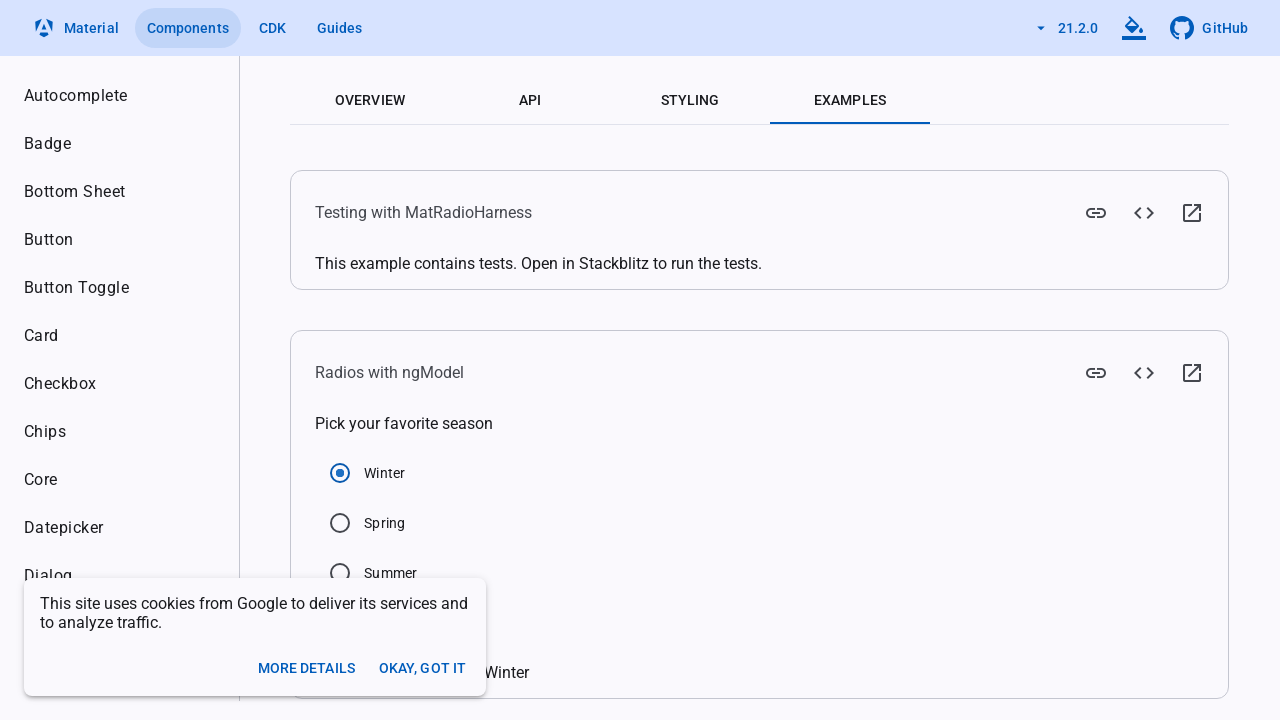

Waited 2 seconds for radio button selection to complete
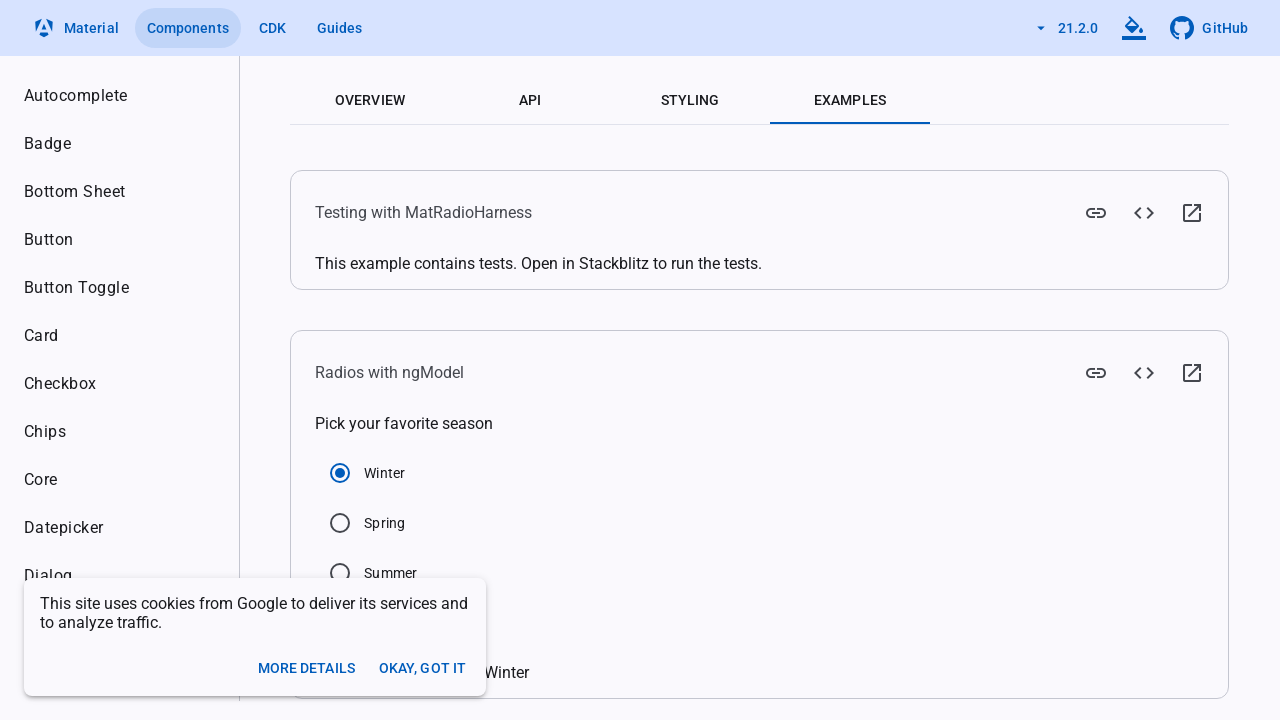

Verified that Winter radio button is checked
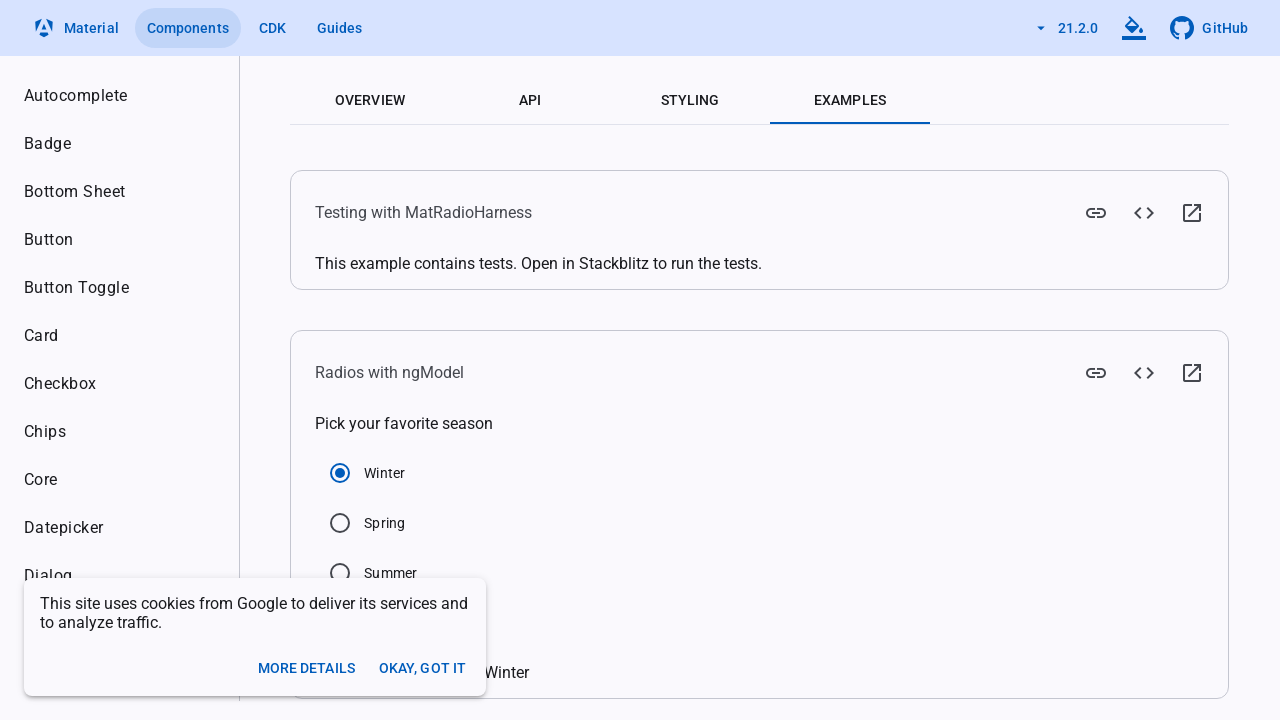

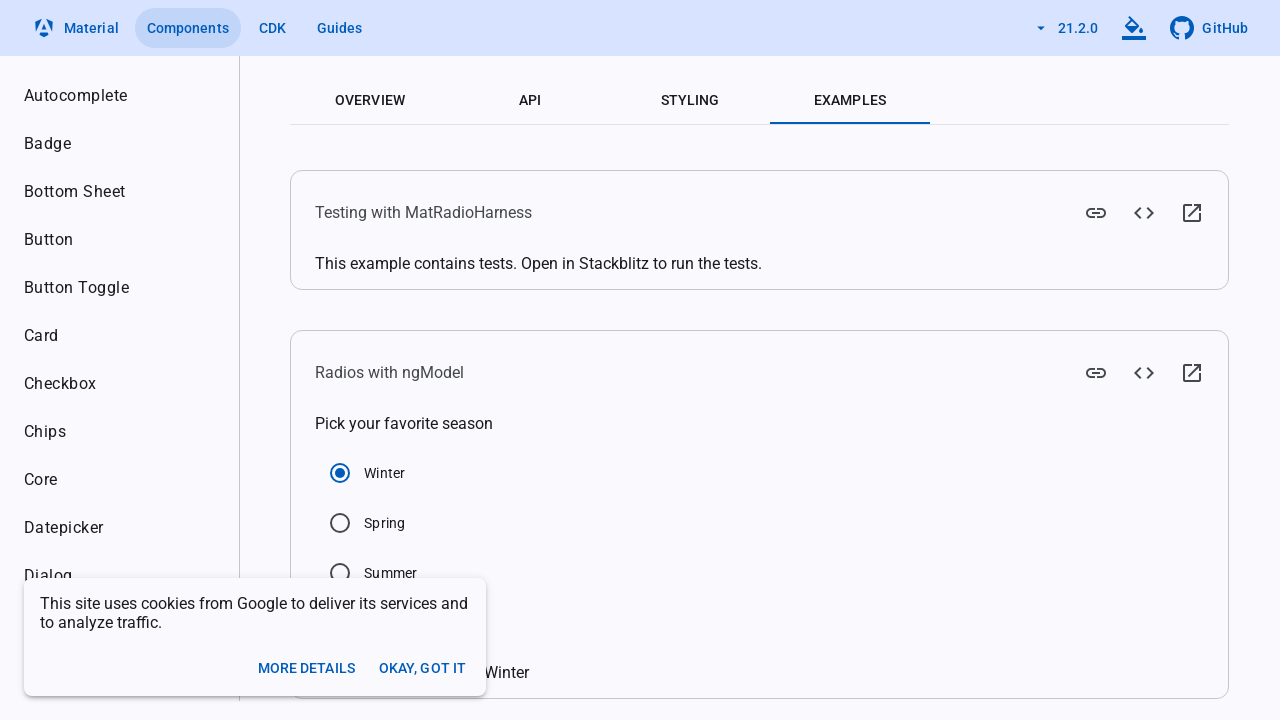